Tests a practice form by selecting a checkbox, choosing a matching dropdown option, entering text in an input field, and verifying the alert message contains the expected text.

Starting URL: https://qaclickacademy.com/practice.php

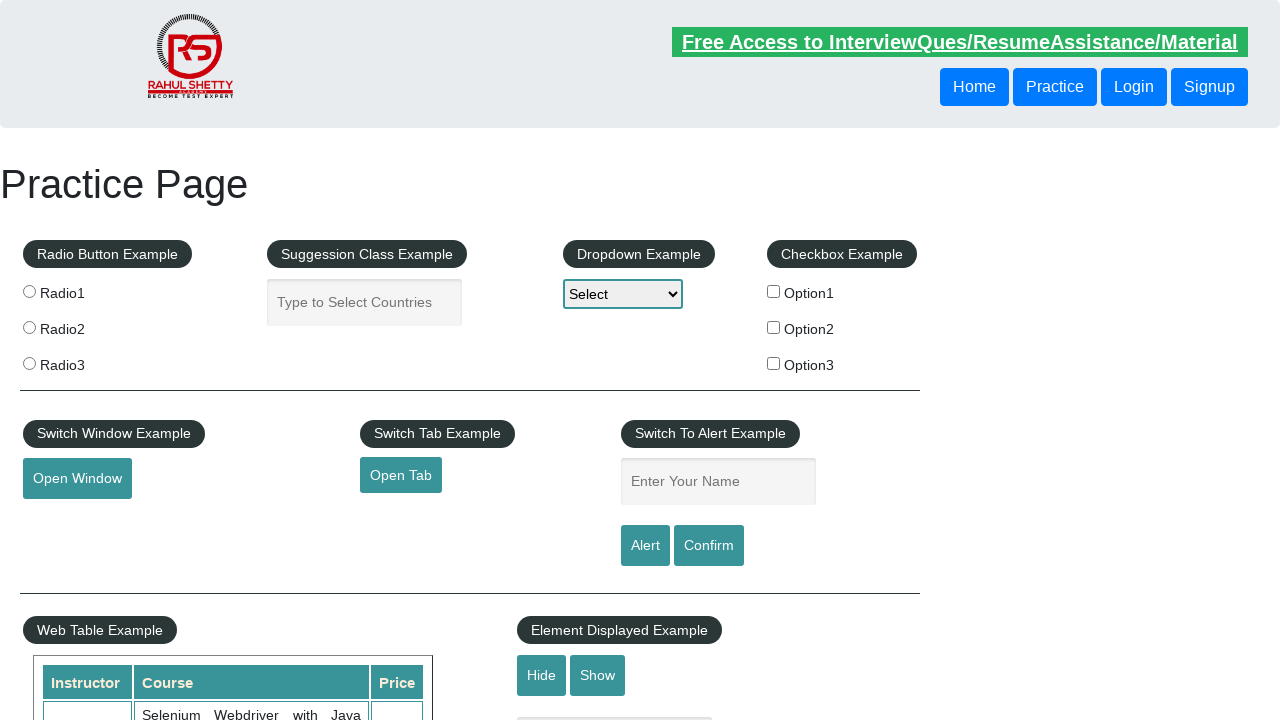

Clicked on Option 2 checkbox at (842, 329) on xpath=//div[@id='checkbox-example']//label[2]
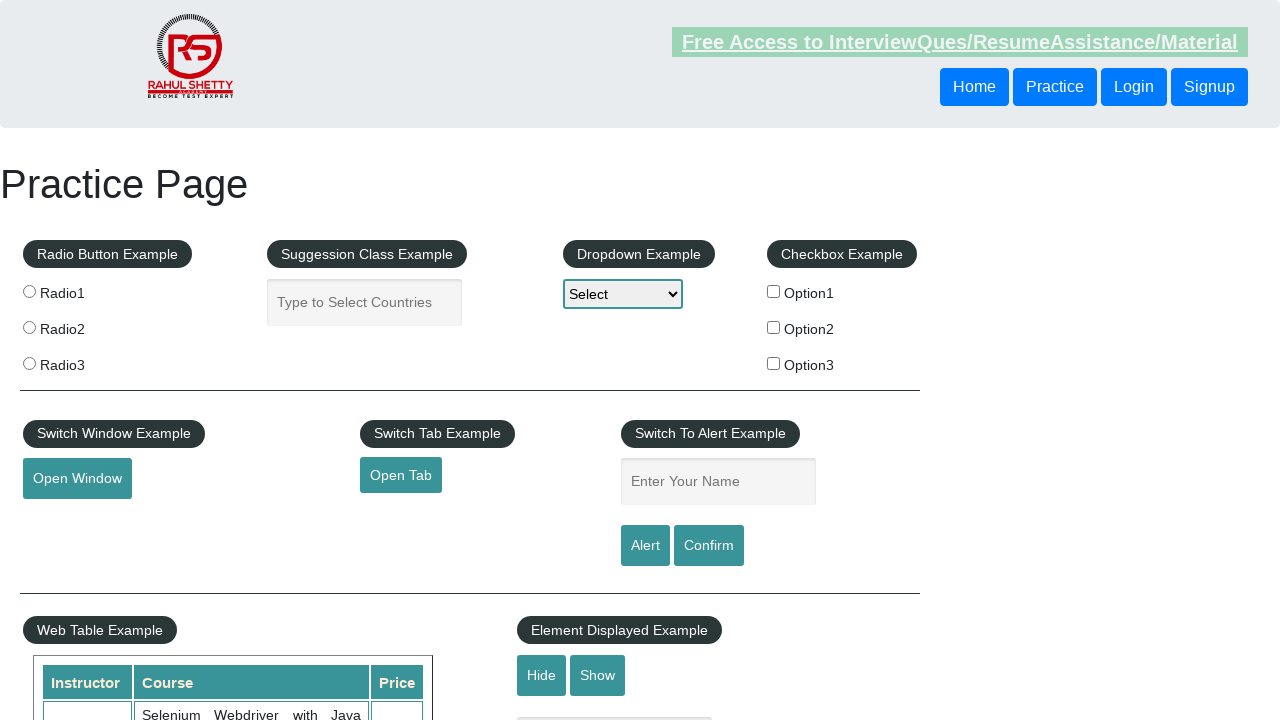

Retrieved checkbox label text
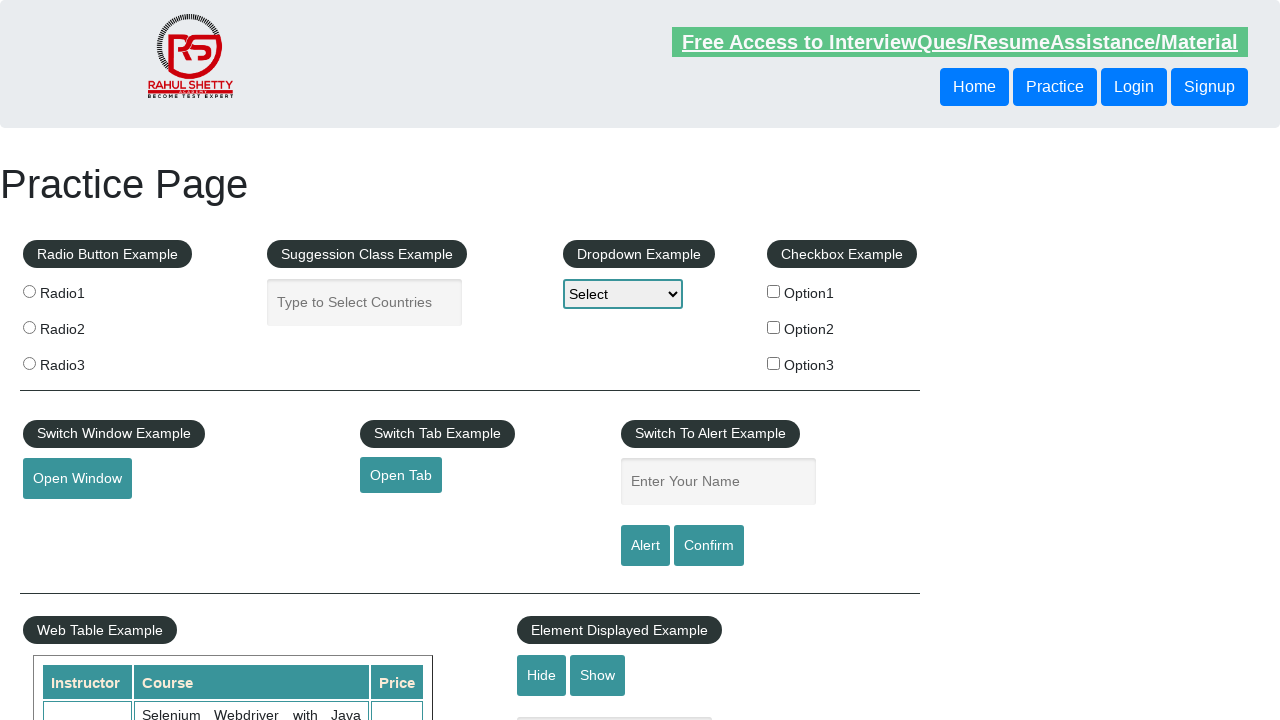

Selected matching dropdown option 'option2' on #dropdown-class-example
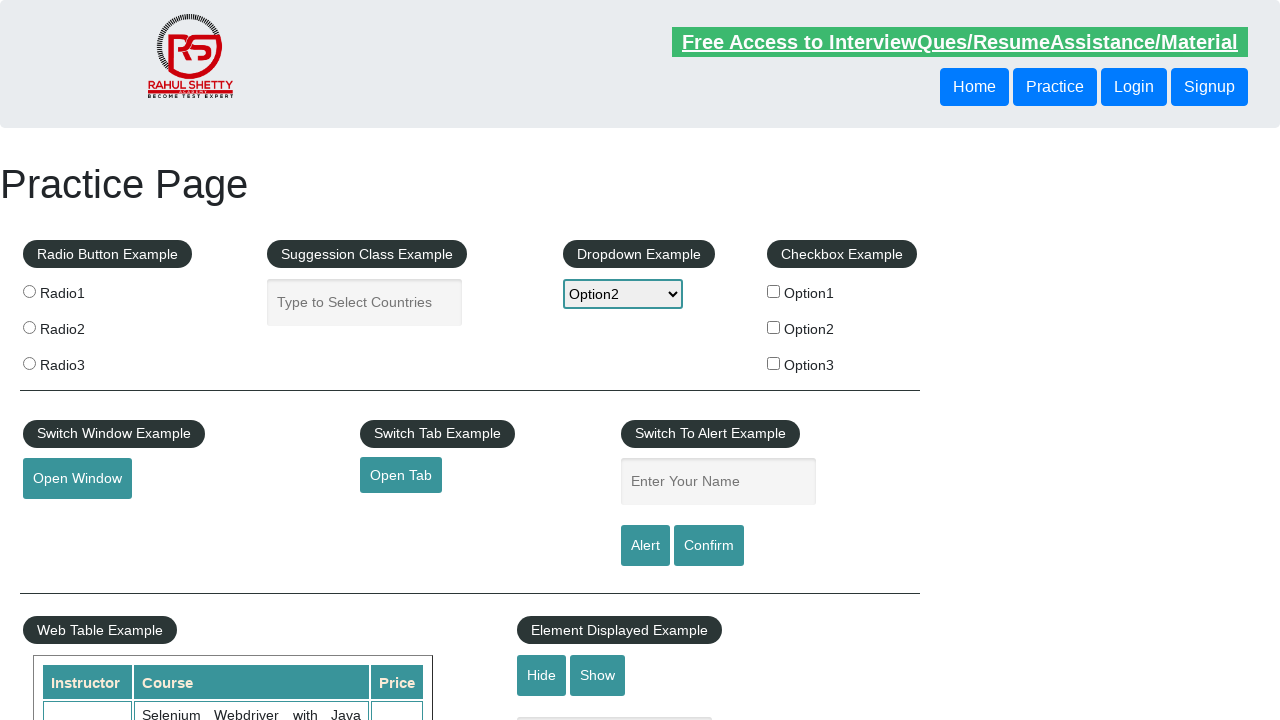

Entered 'option2' in the name input field on #name
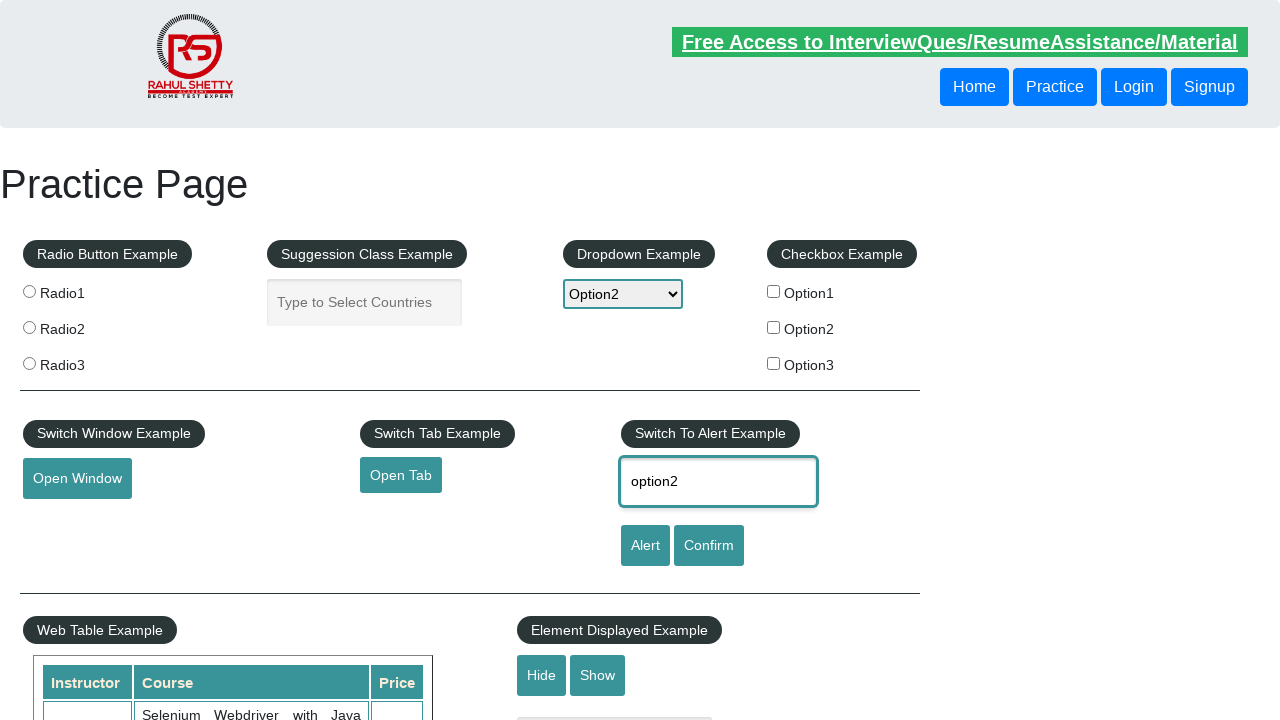

Clicked the Alert button at (645, 546) on #alertbtn
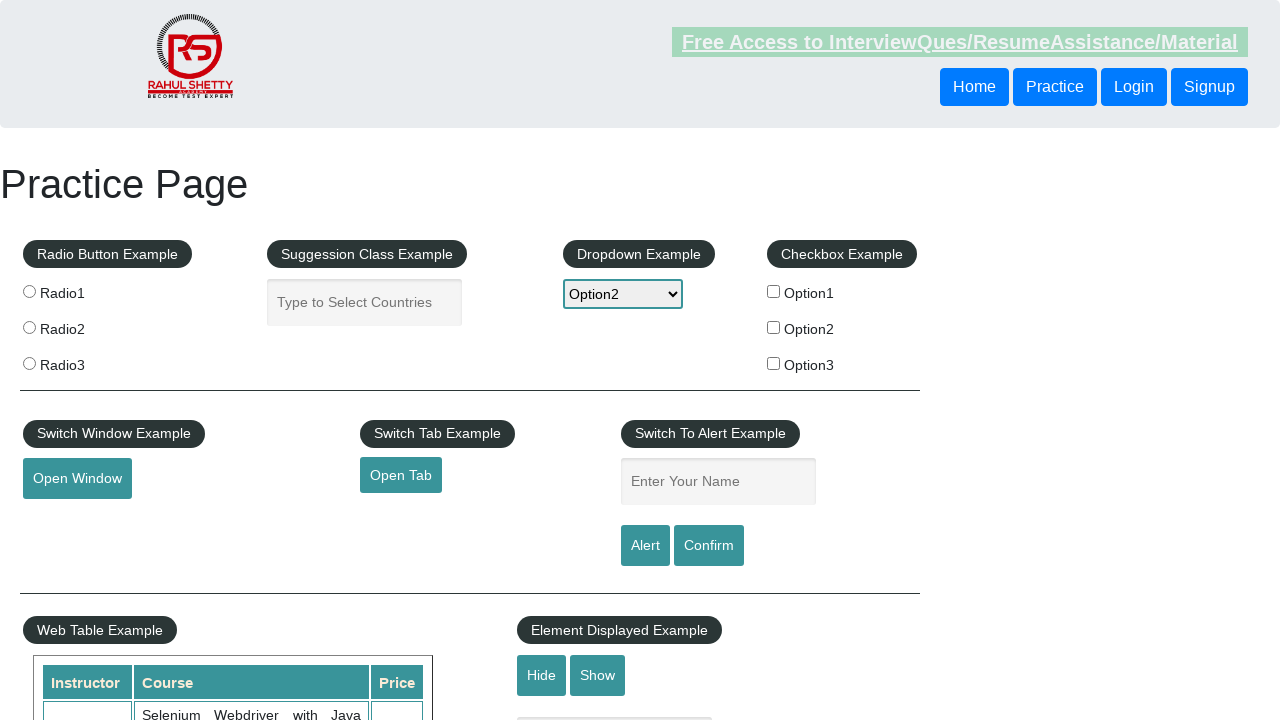

Alert dialog was accepted
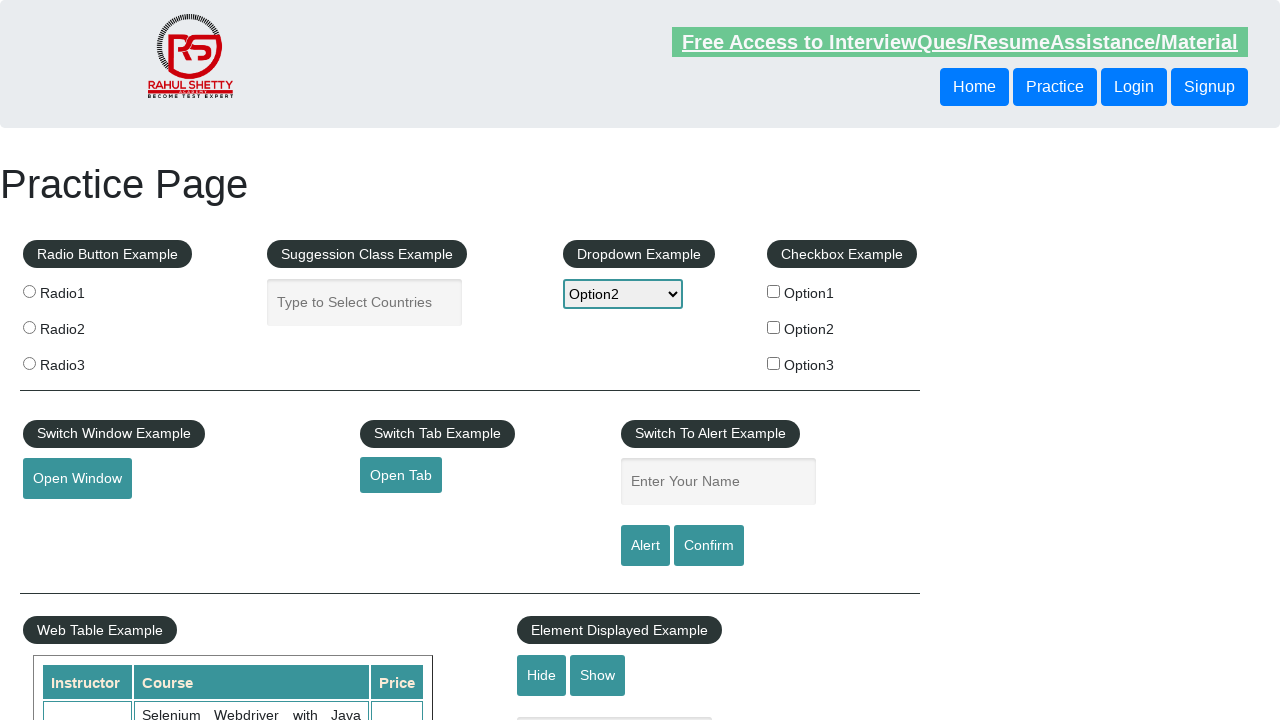

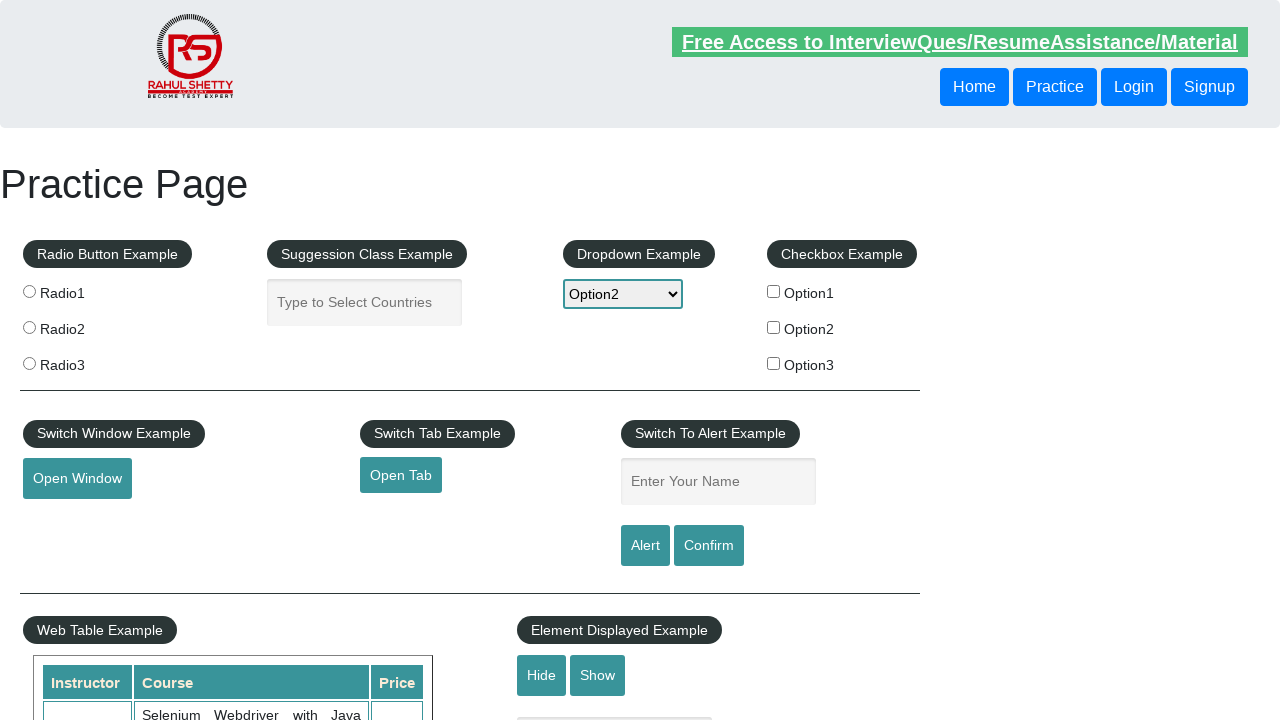